Tests the search functionality by searching for "Rice" and verifying that all displayed results contain the search term

Starting URL: https://rahulshettyacademy.com/seleniumPractise/#/offers

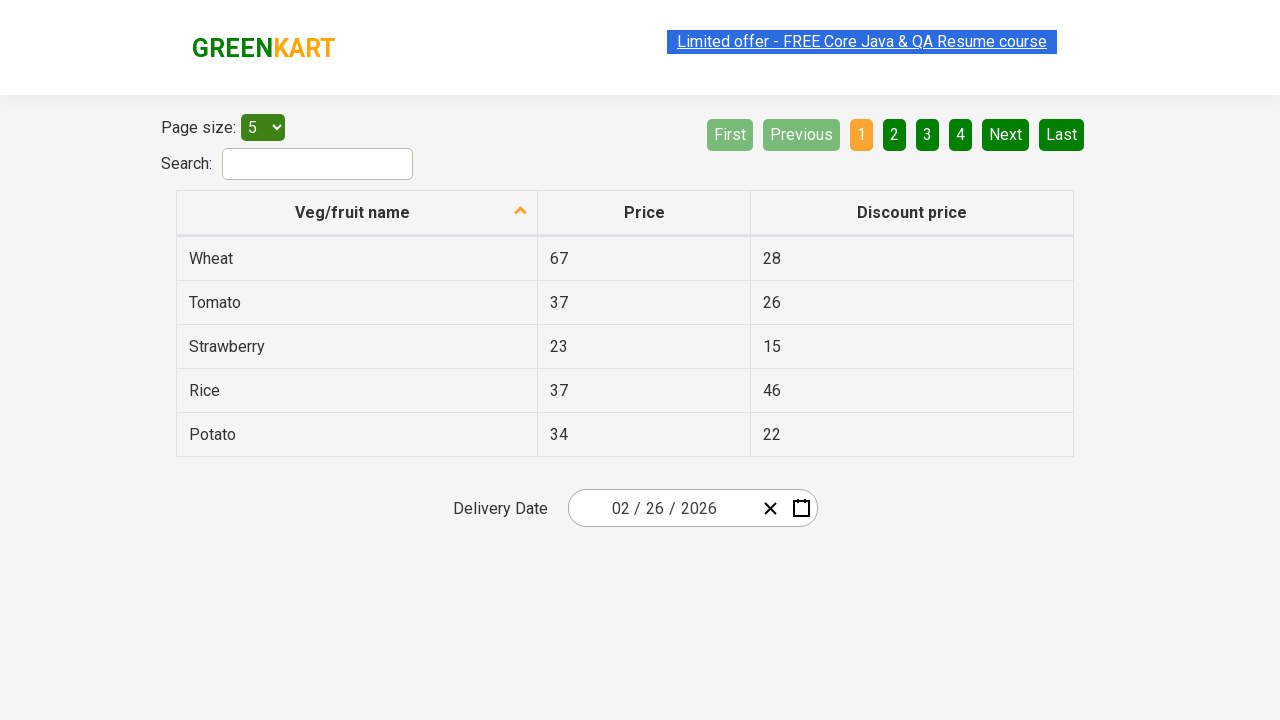

Filled search field with 'Rice' on #search-field
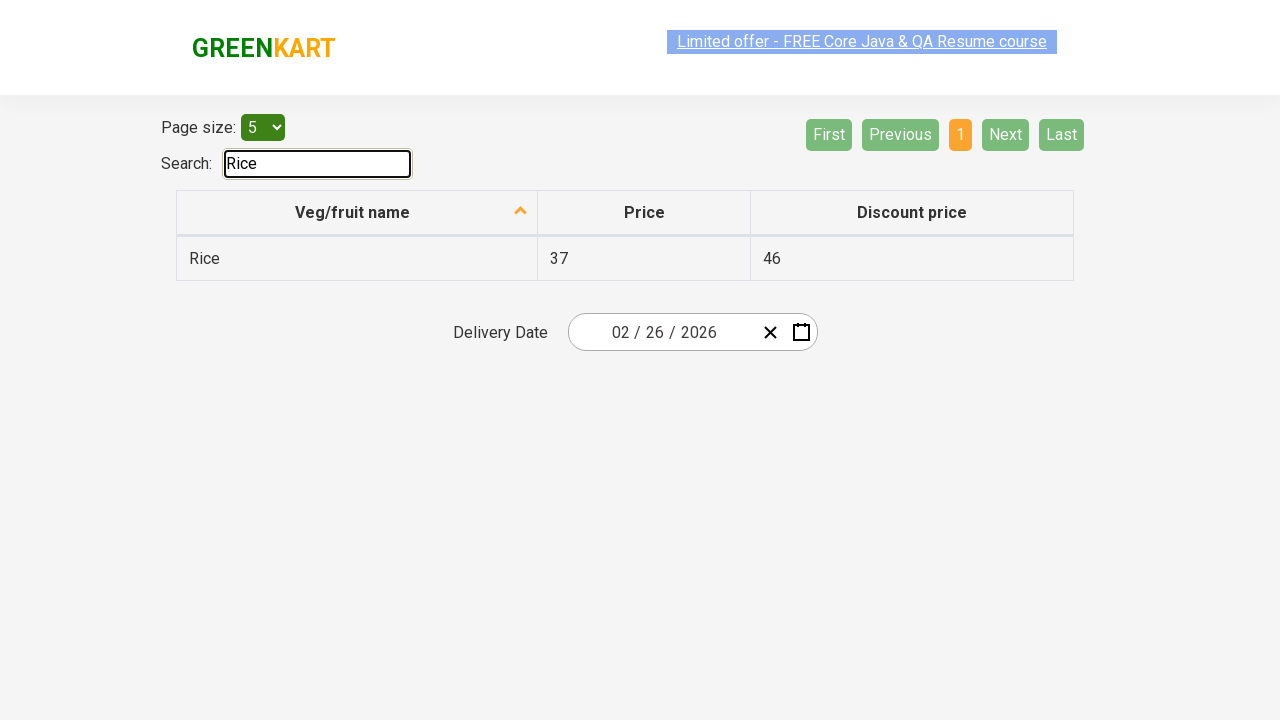

Waited 1 second for filtering to complete
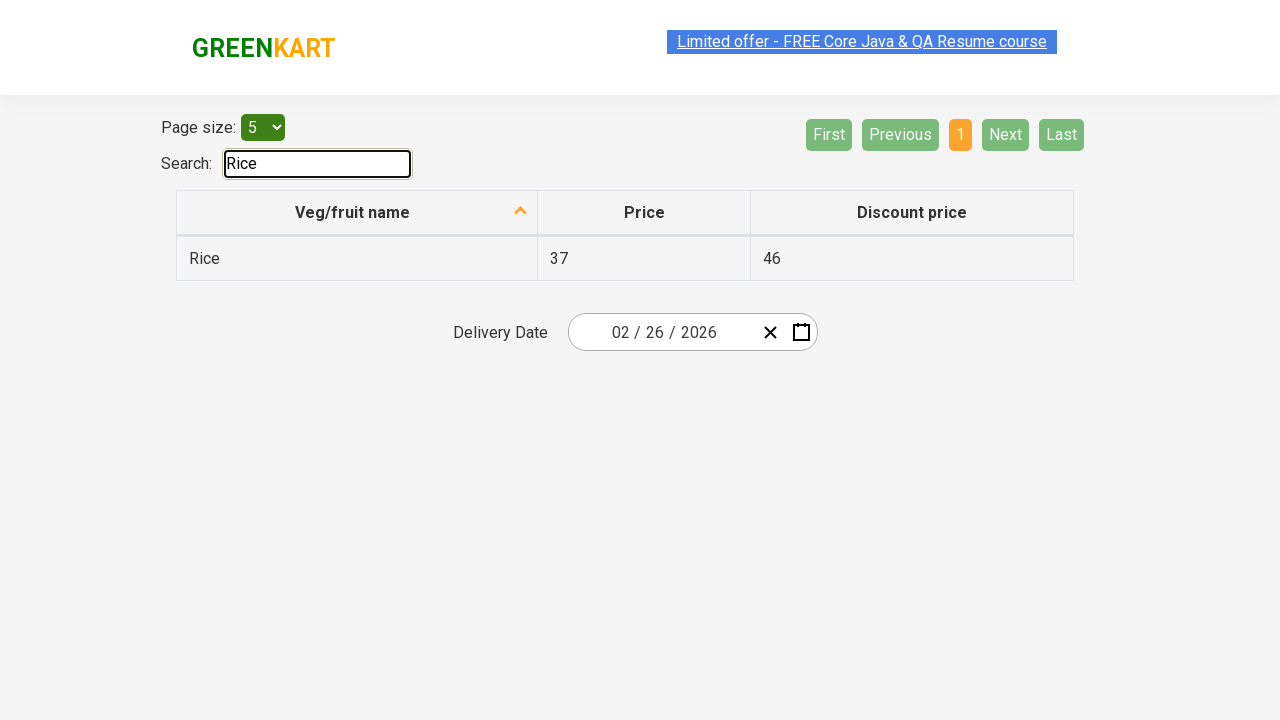

Retrieved all vegetable names from first column - found 1 items
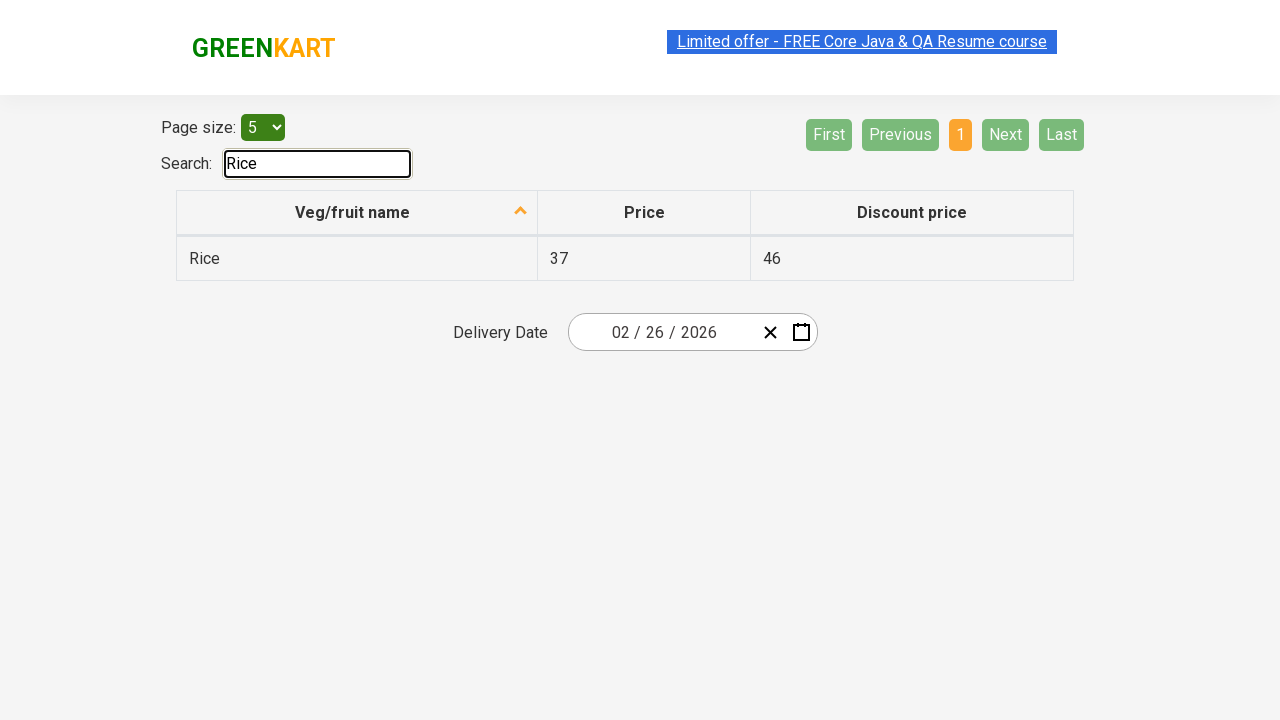

Filtered results containing 'Rice' - 1 out of 1 items match
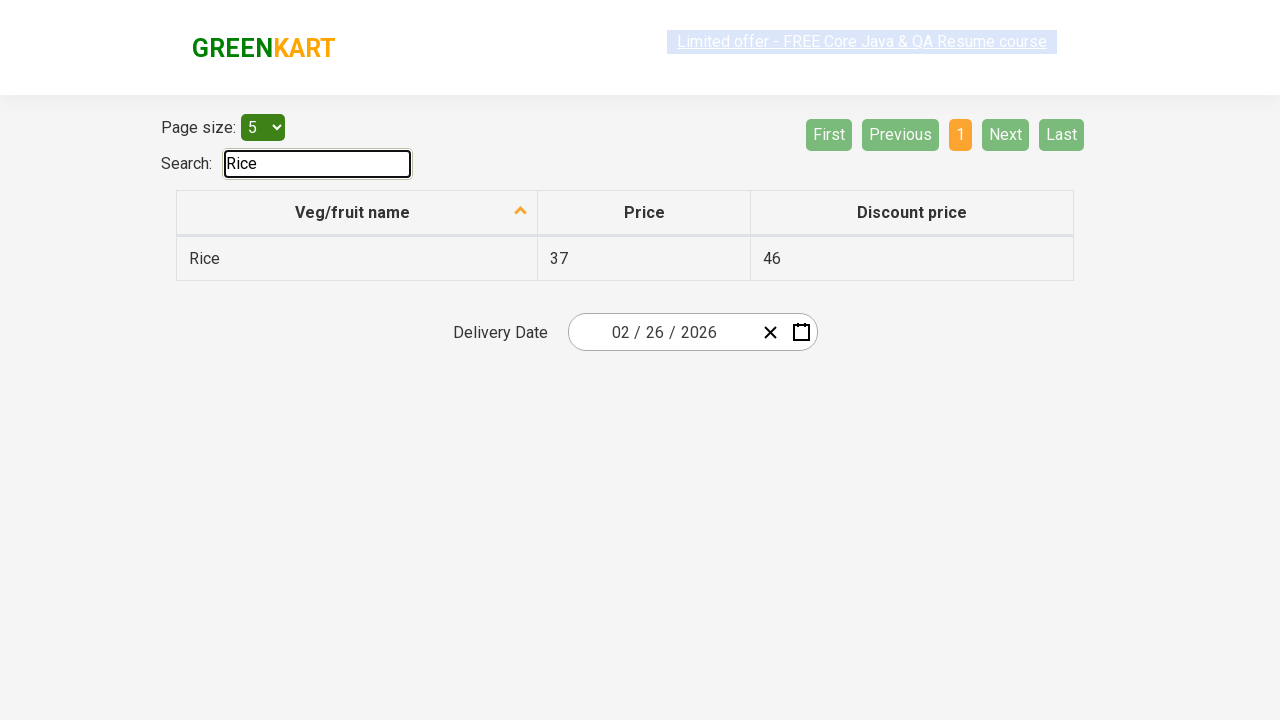

Assertion passed: all search results contain 'Rice'
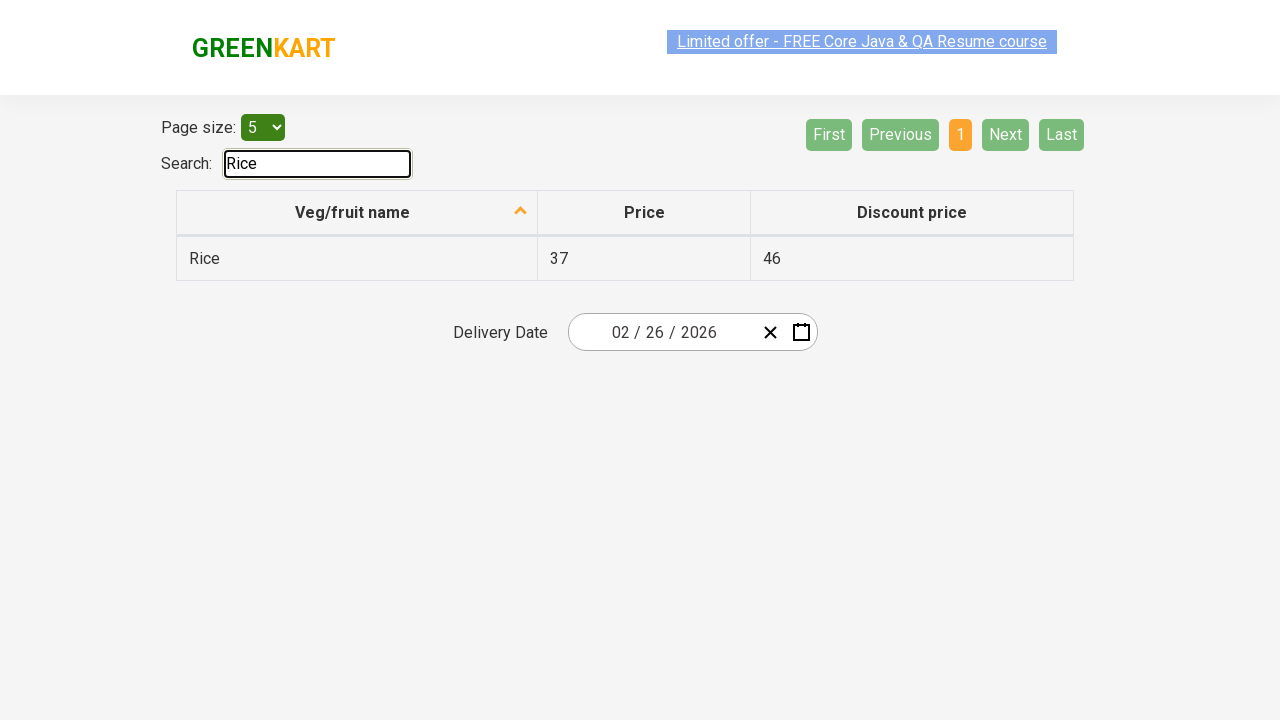

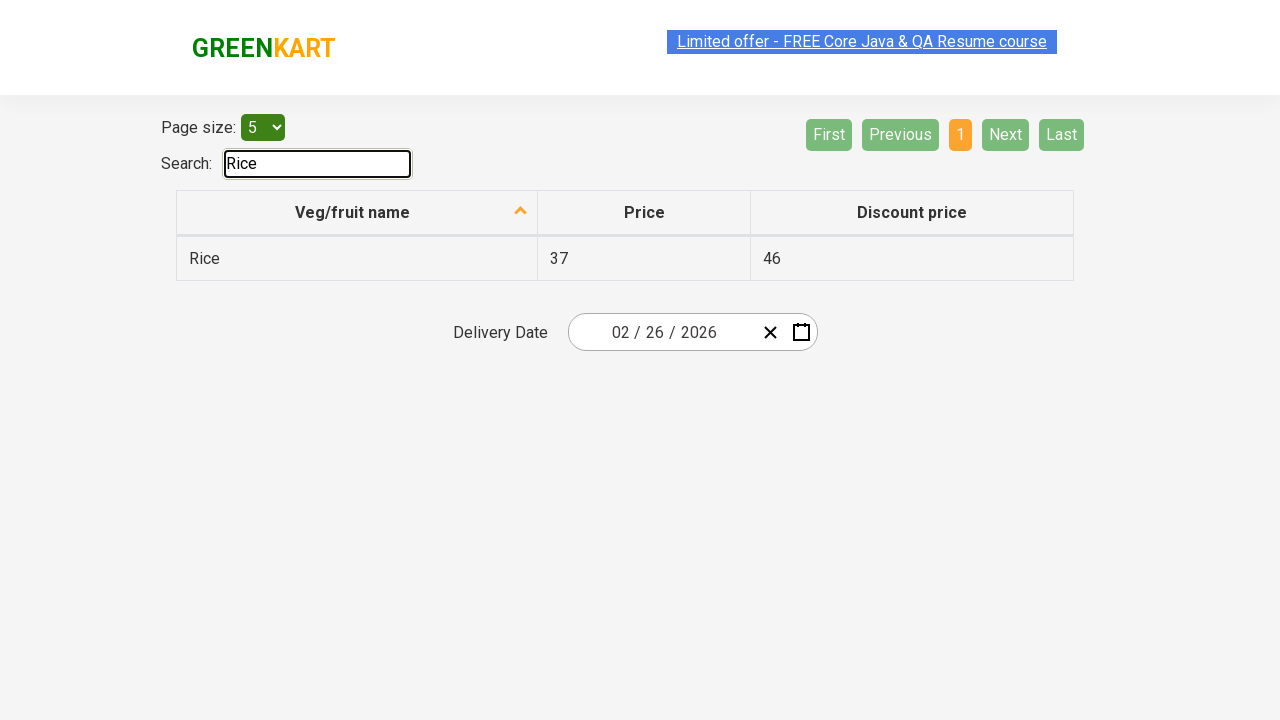